Tests file upload functionality by selecting a file and submitting the upload form, then verifying the success message appears.

Starting URL: https://the-internet.herokuapp.com/upload

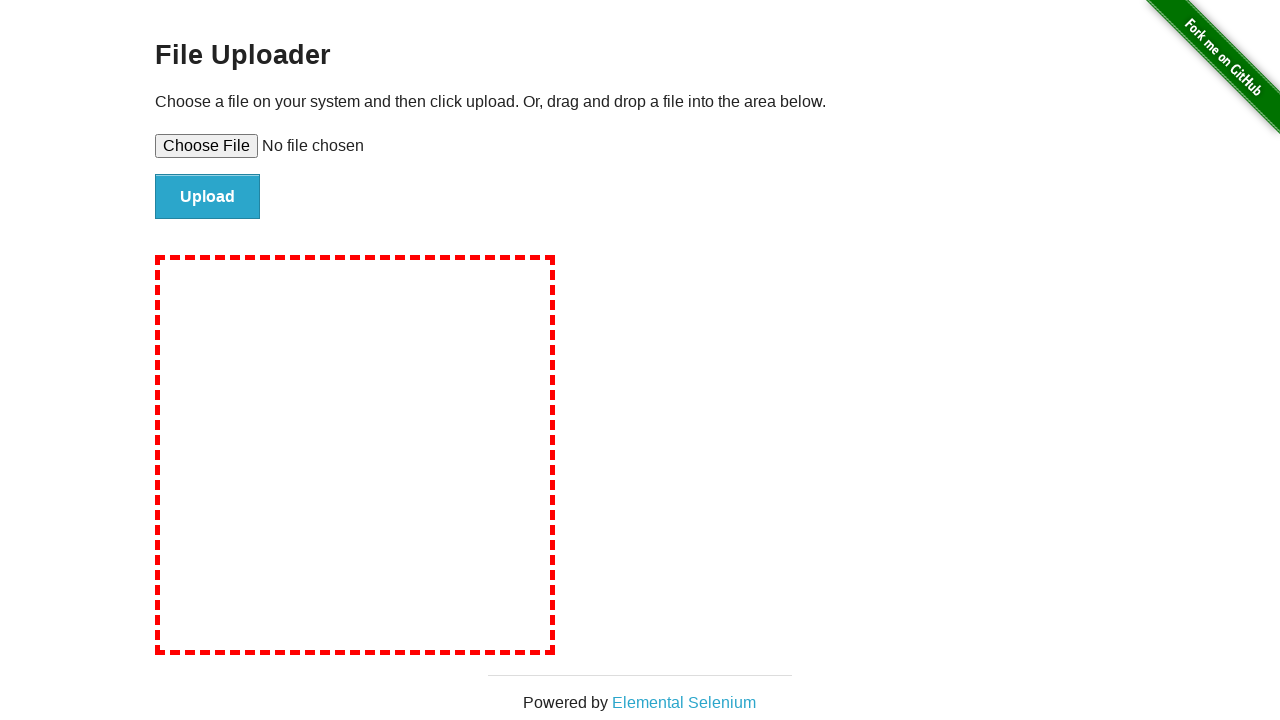

Selected test file for upload
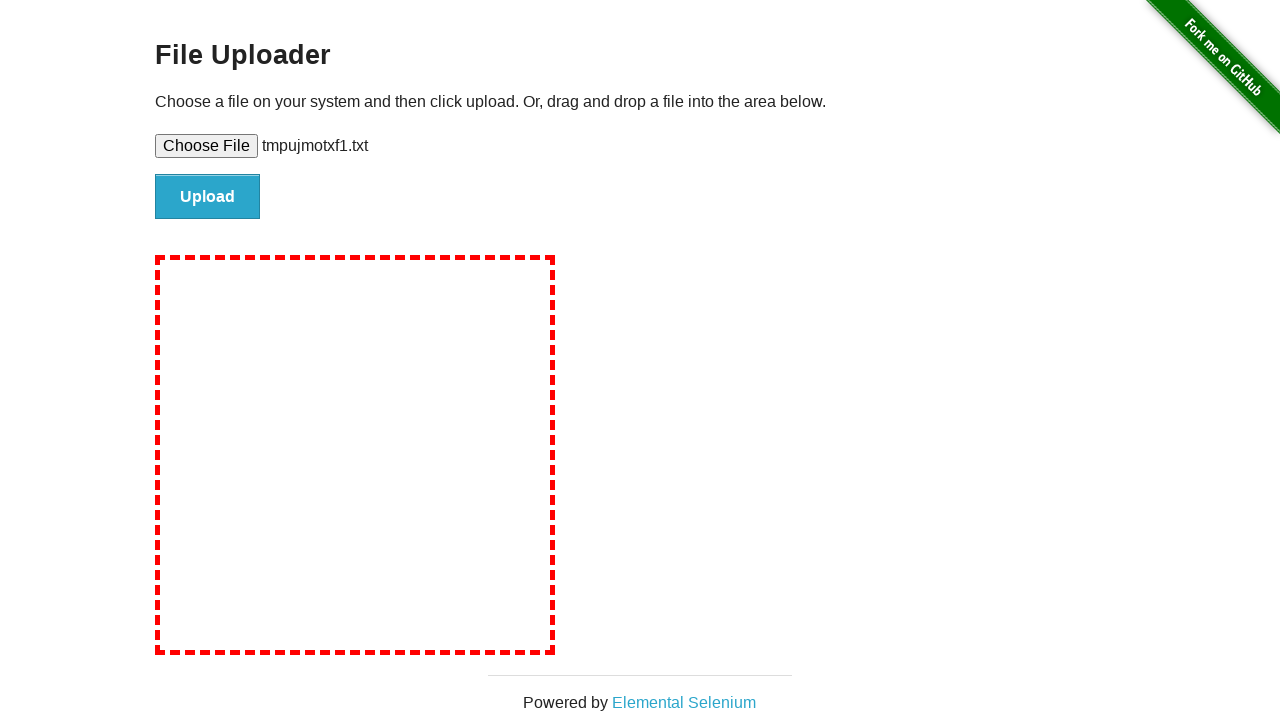

Clicked file submit button at (208, 197) on #file-submit
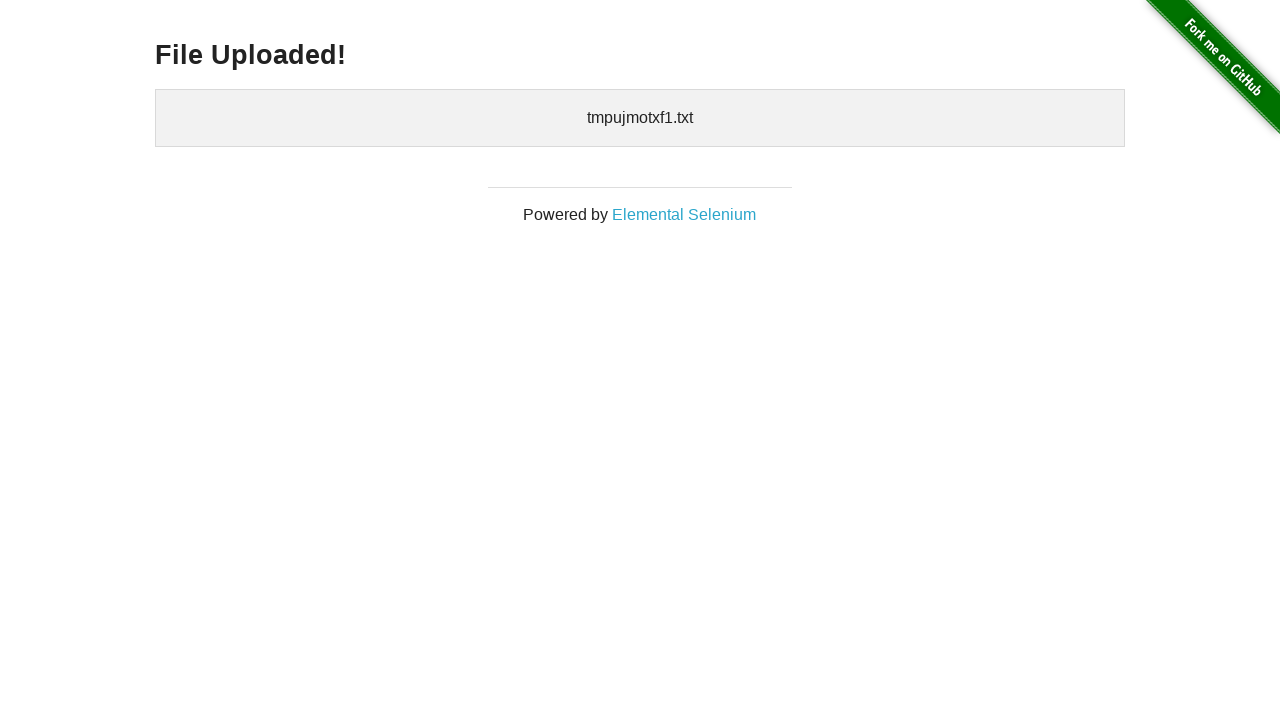

File upload success message appeared
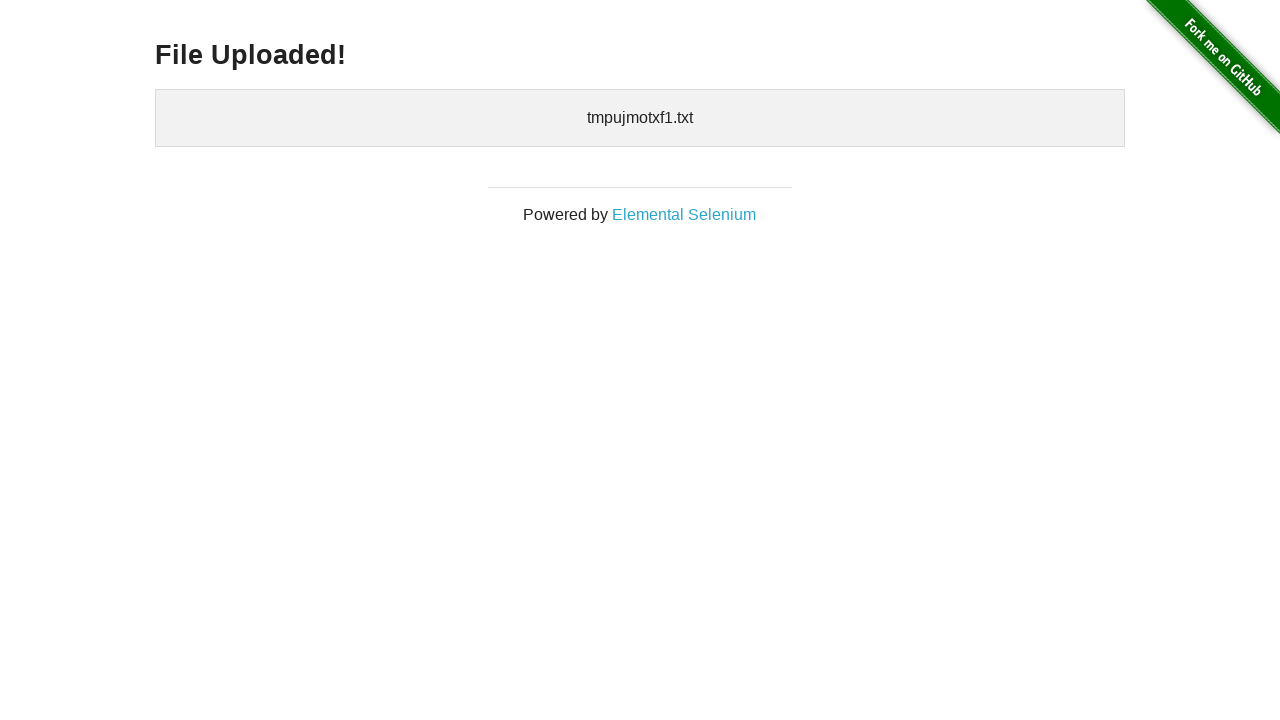

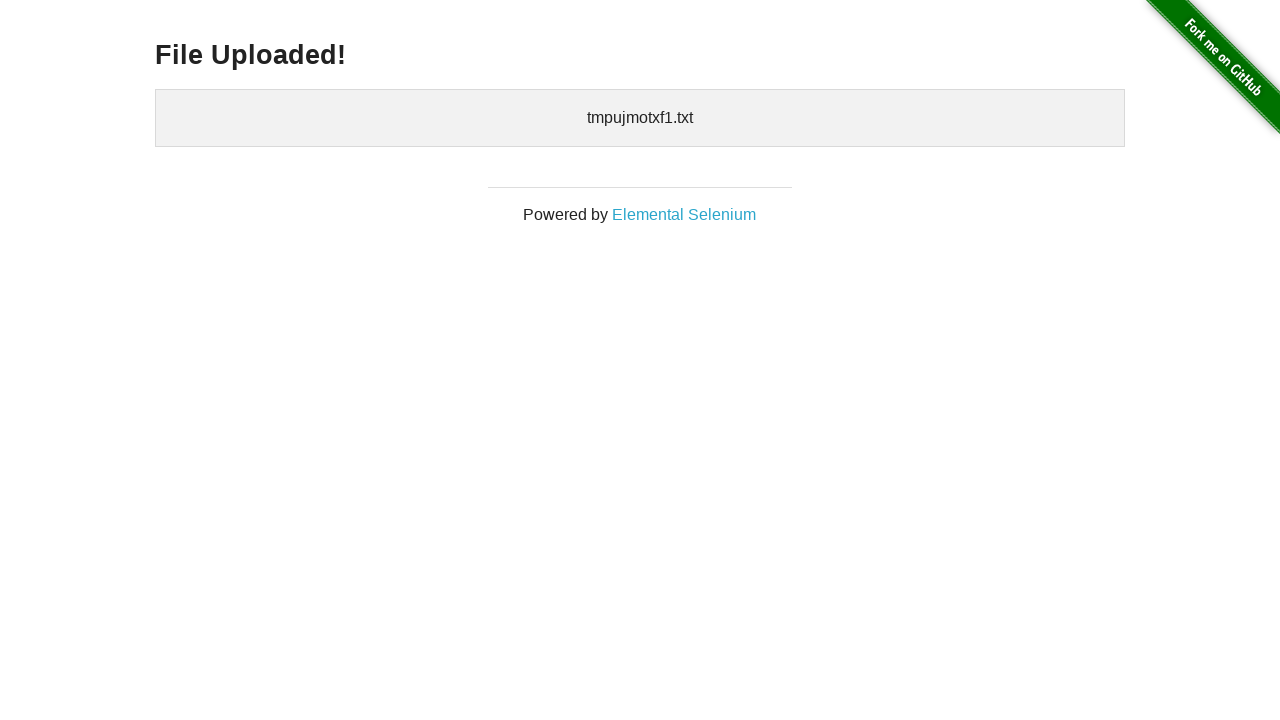